Tests checkbox interaction by checking if a checkbox element exists on the page and clicking it if it's not already selected.

Starting URL: https://the-internet.herokuapp.com/checkboxes

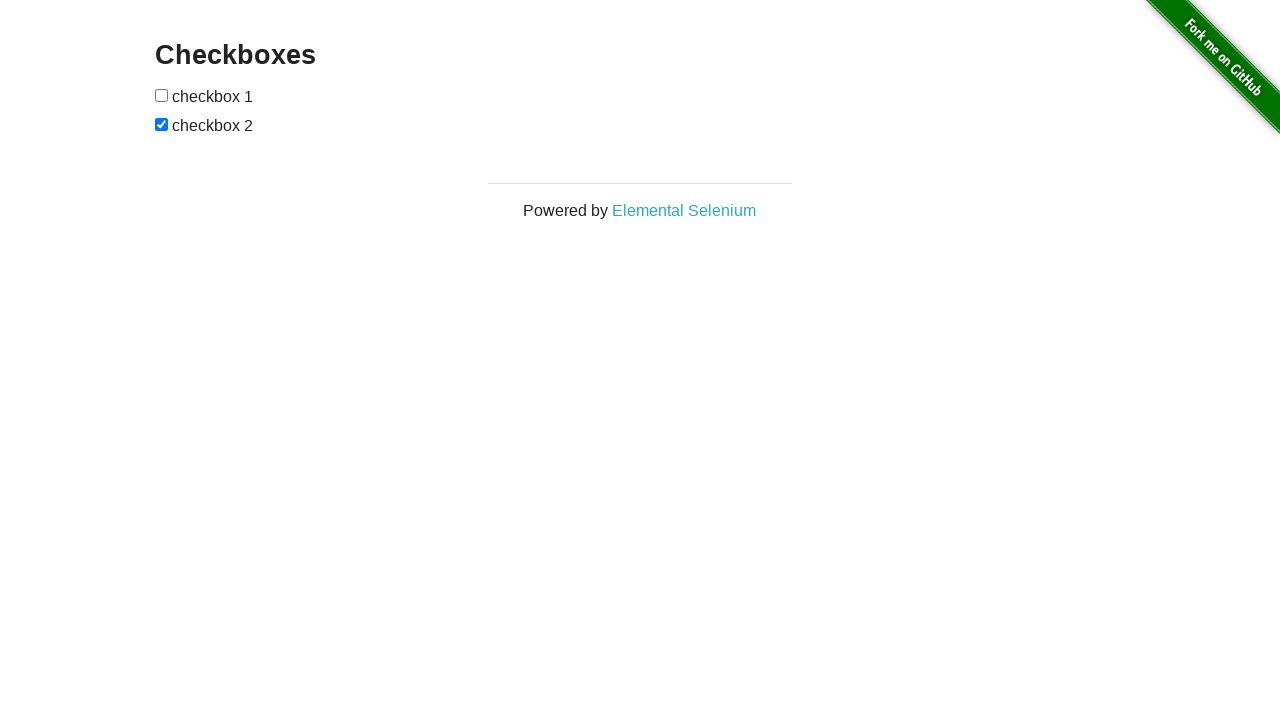

Located the first checkbox element on the page
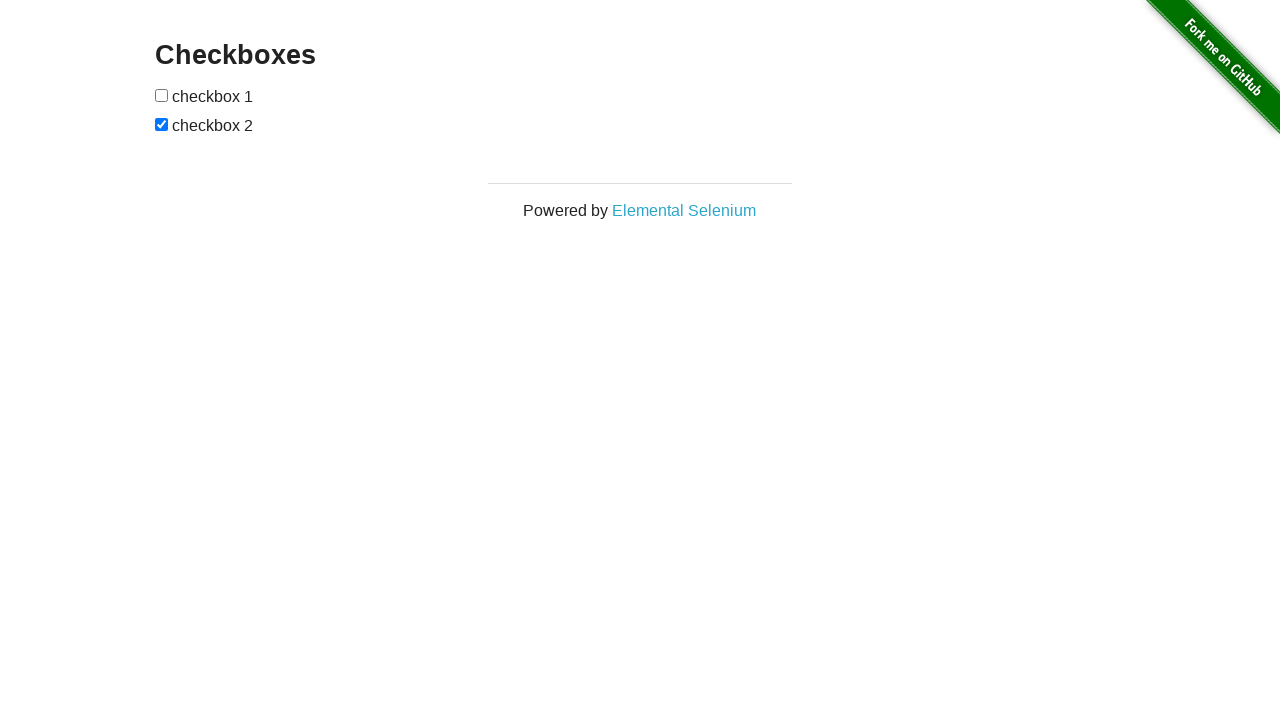

Confirmed checkbox element is present on the page
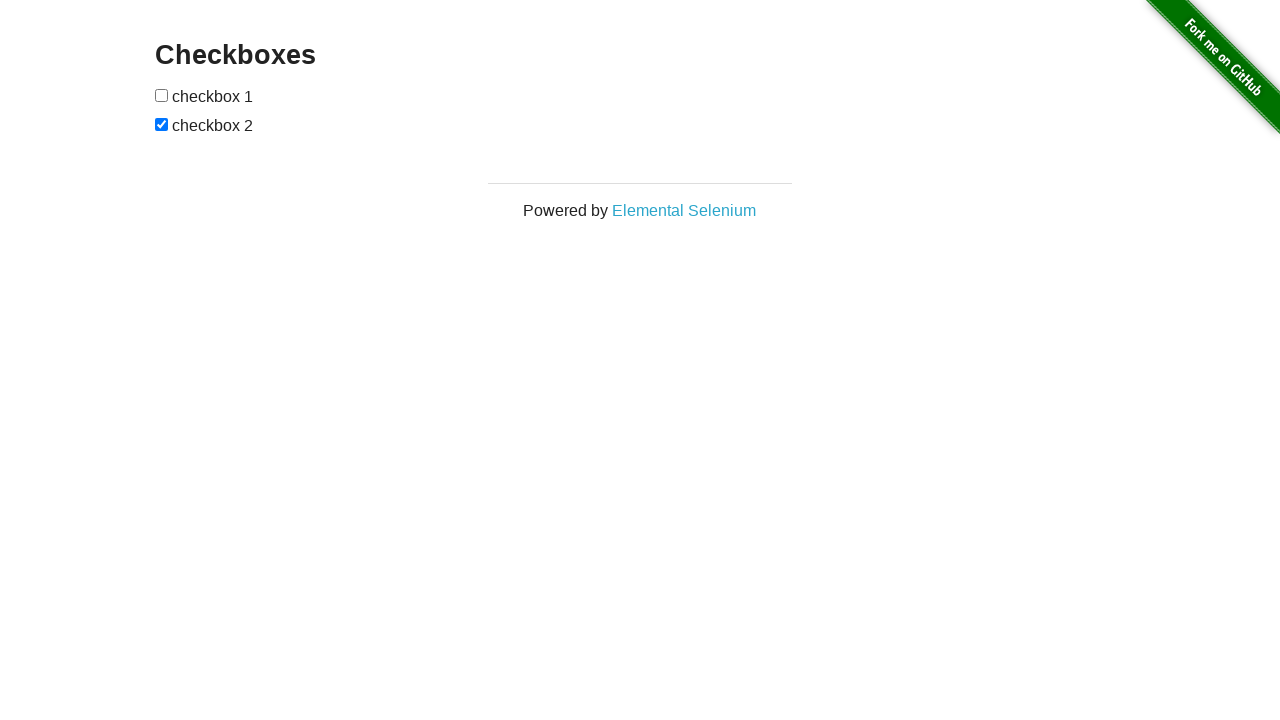

Verified checkbox is not currently selected
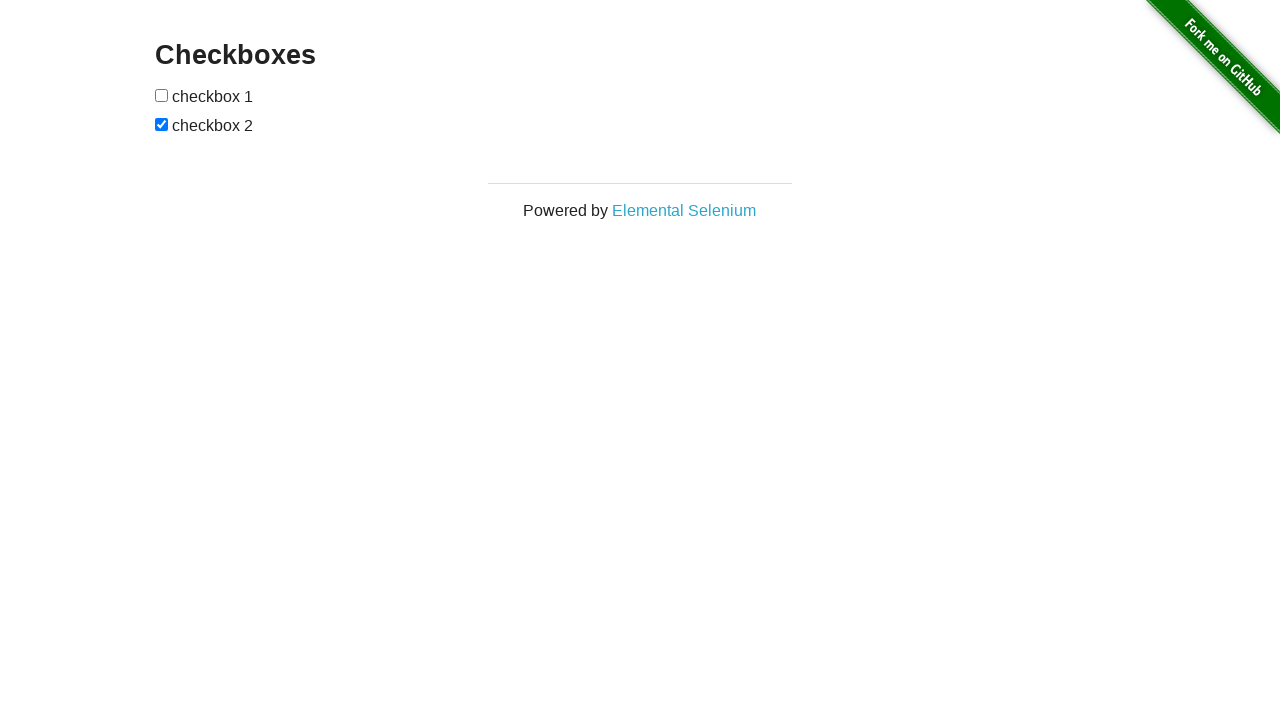

Clicked the checkbox to select it at (162, 95) on xpath=//*[@id='checkboxes']/input[1]
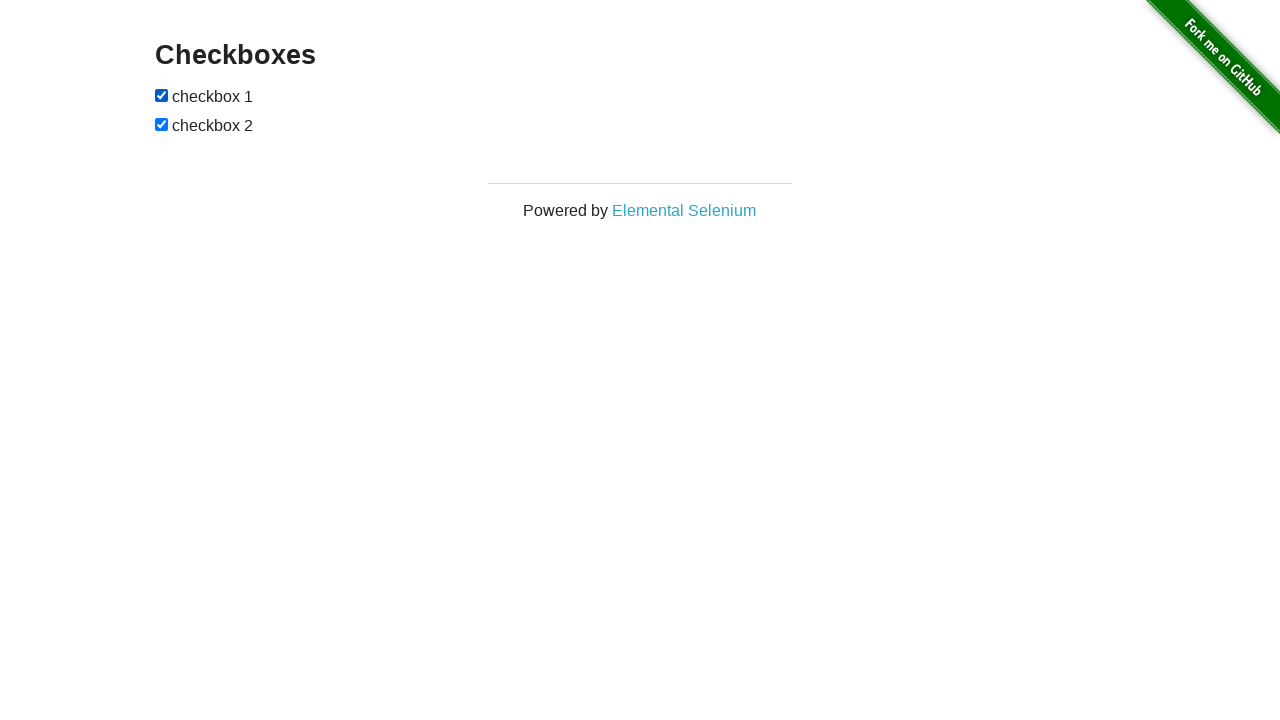

Waited 1000ms for checkbox state to stabilize
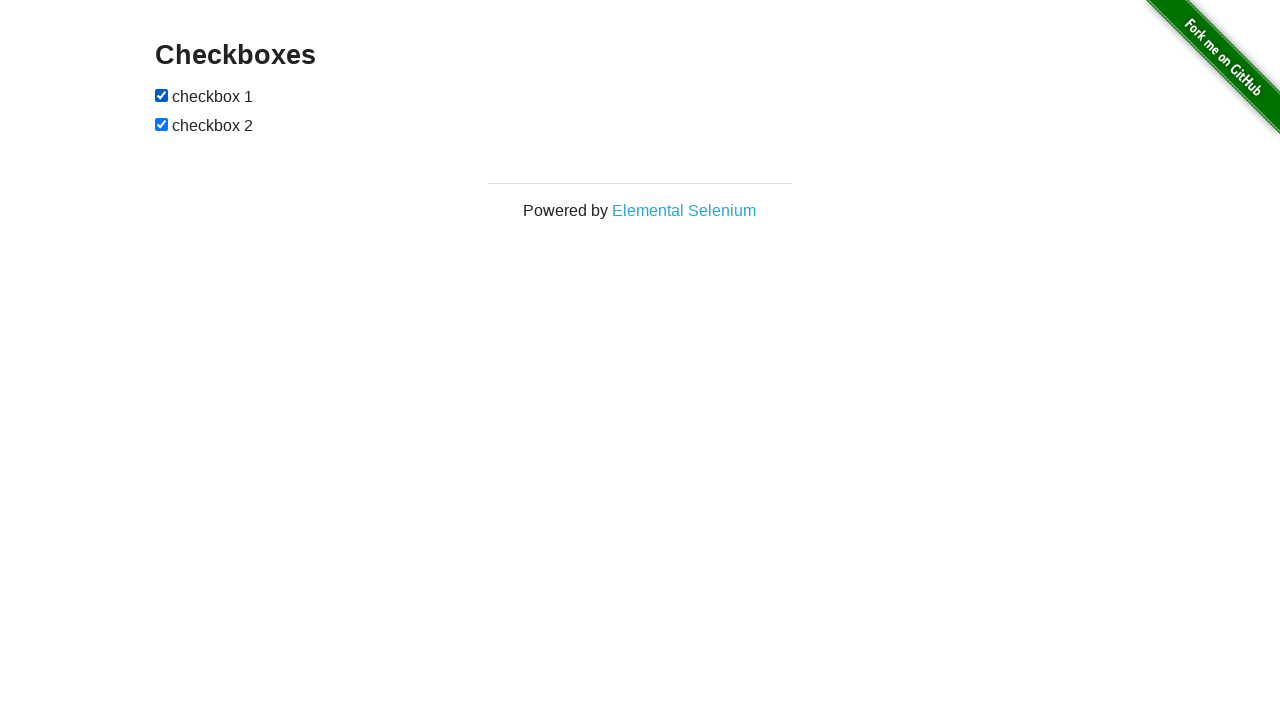

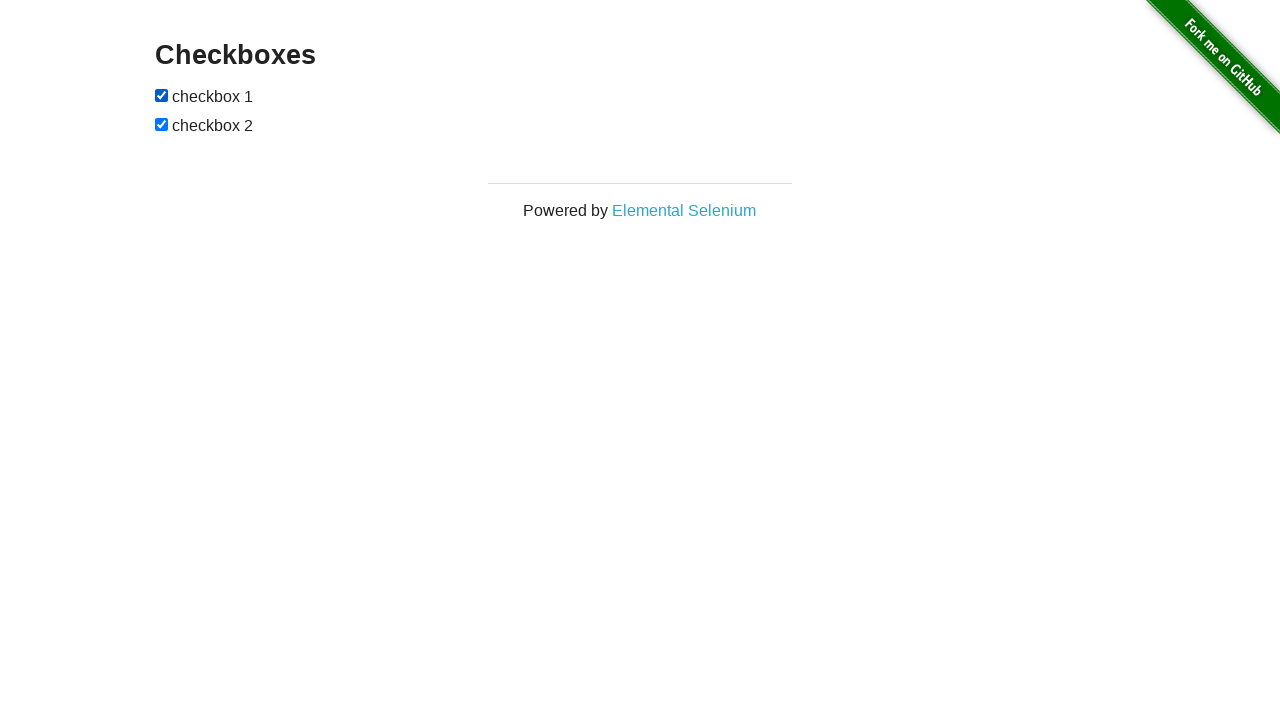